Navigates to a hotel search page and fills in the destination field with a city name

Starting URL: https://123milhas.com/hotel

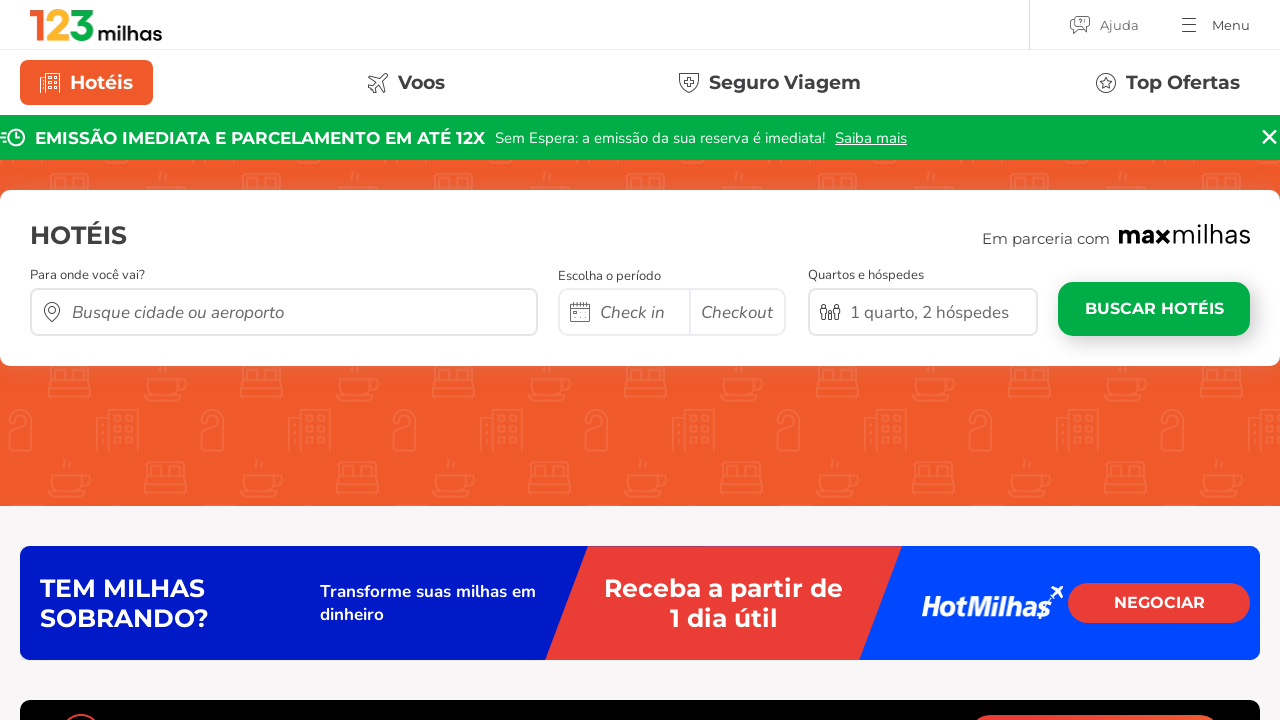

Navigated to hotel search page at https://123milhas.com/hotel
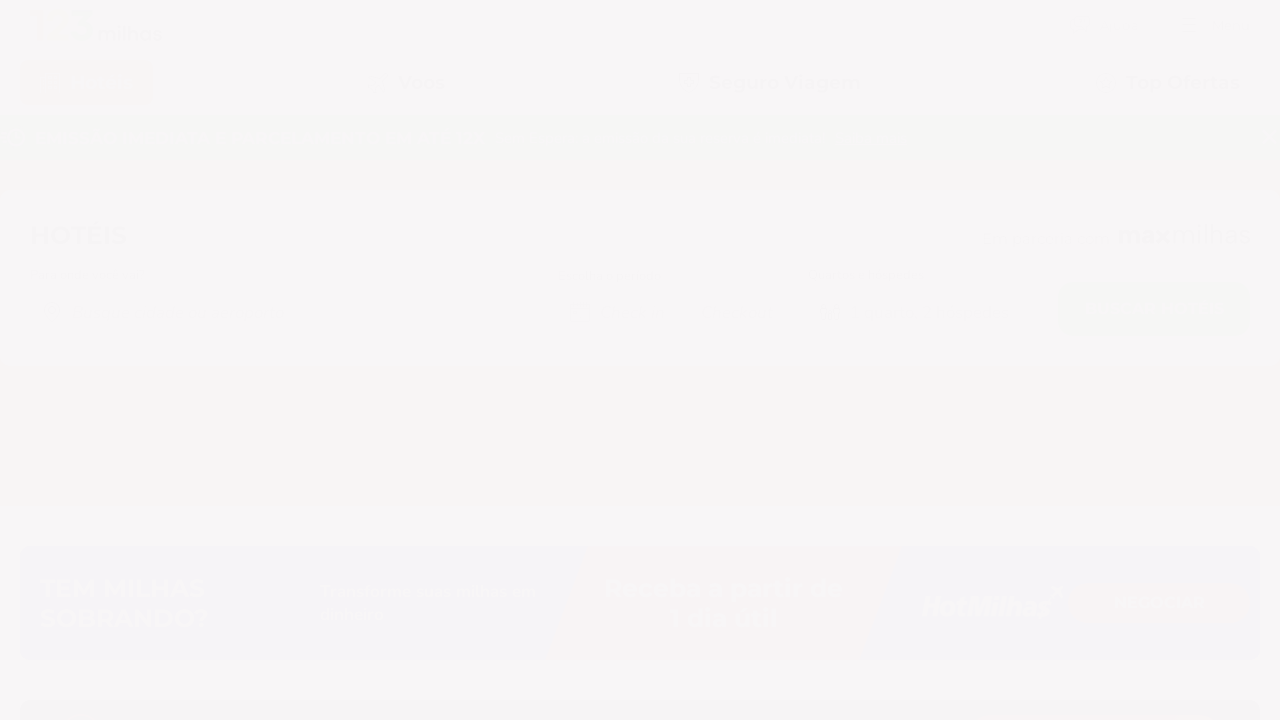

Waited 5 seconds for page to load
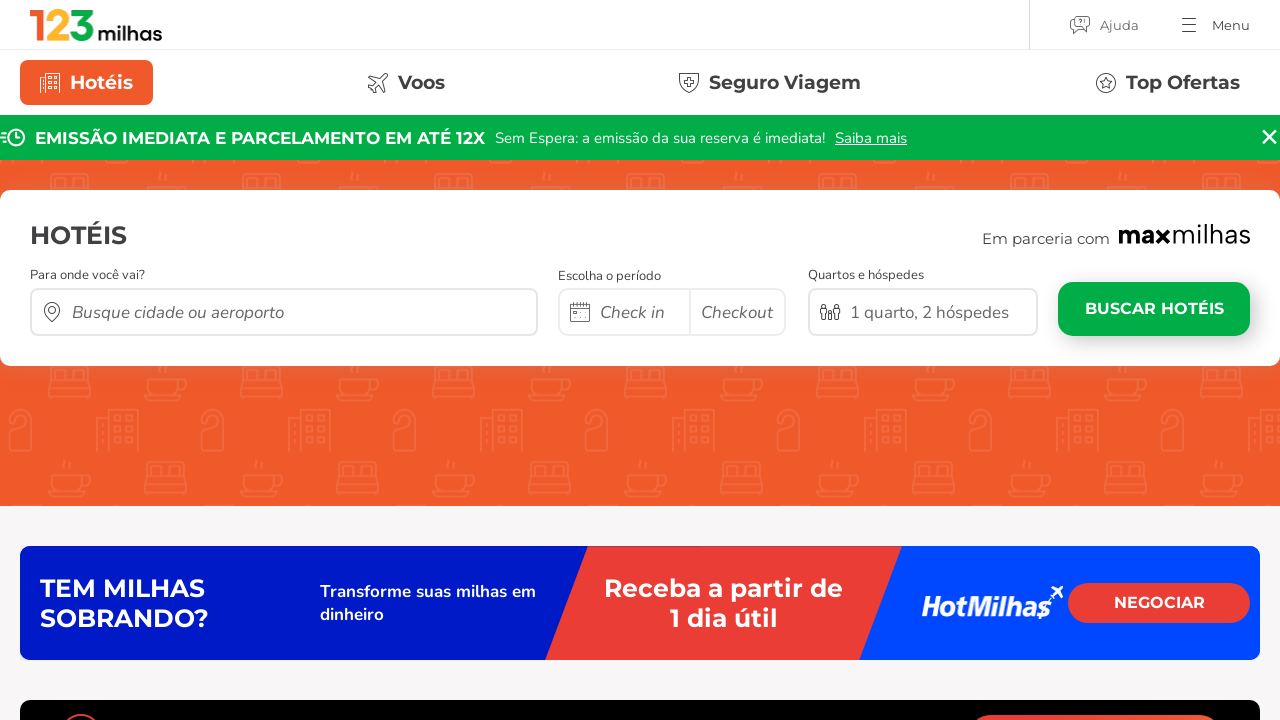

Clicked on the destination input field at (284, 312) on xpath=//*[@id="__next"]/div[1]/main/div[2]/form/div/div[2]/div[1]/div[2]/div[1]/
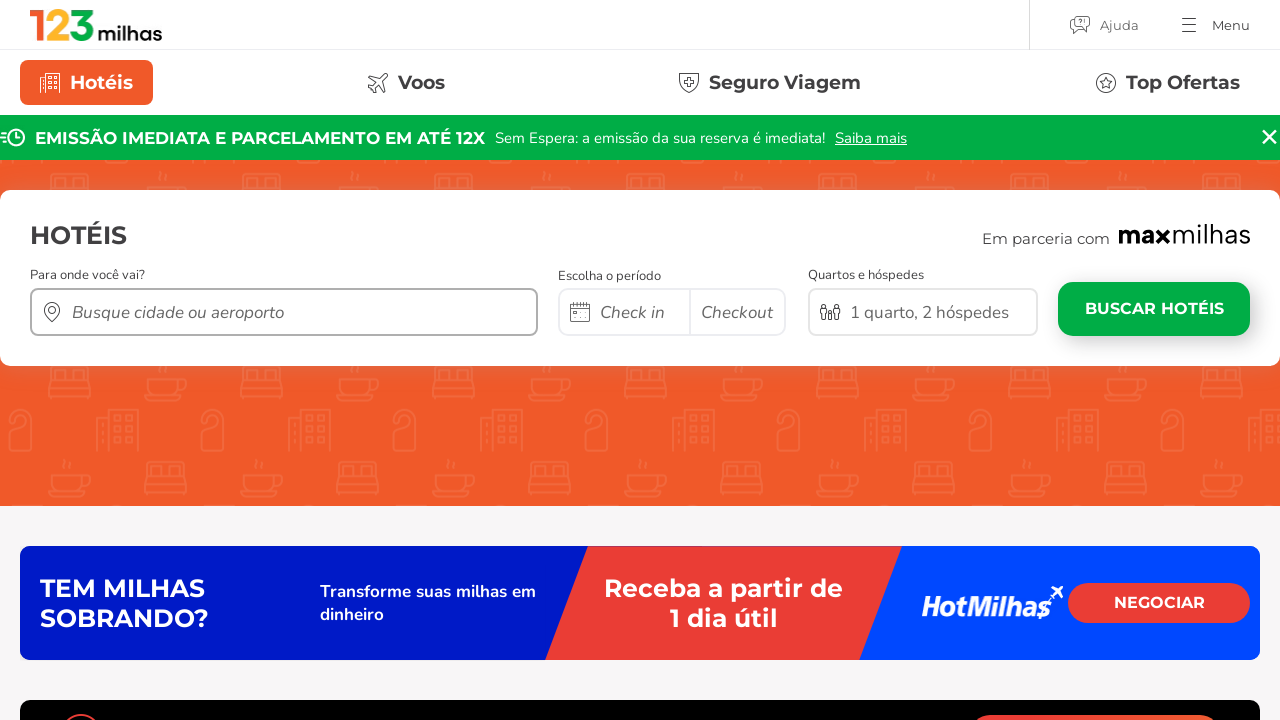

Filled destination field with 'Garopaba' on xpath=//*[@id="__next"]/div[1]/main/div[2]/form/div/div[2]/div[1]/div[2]/div[1]/
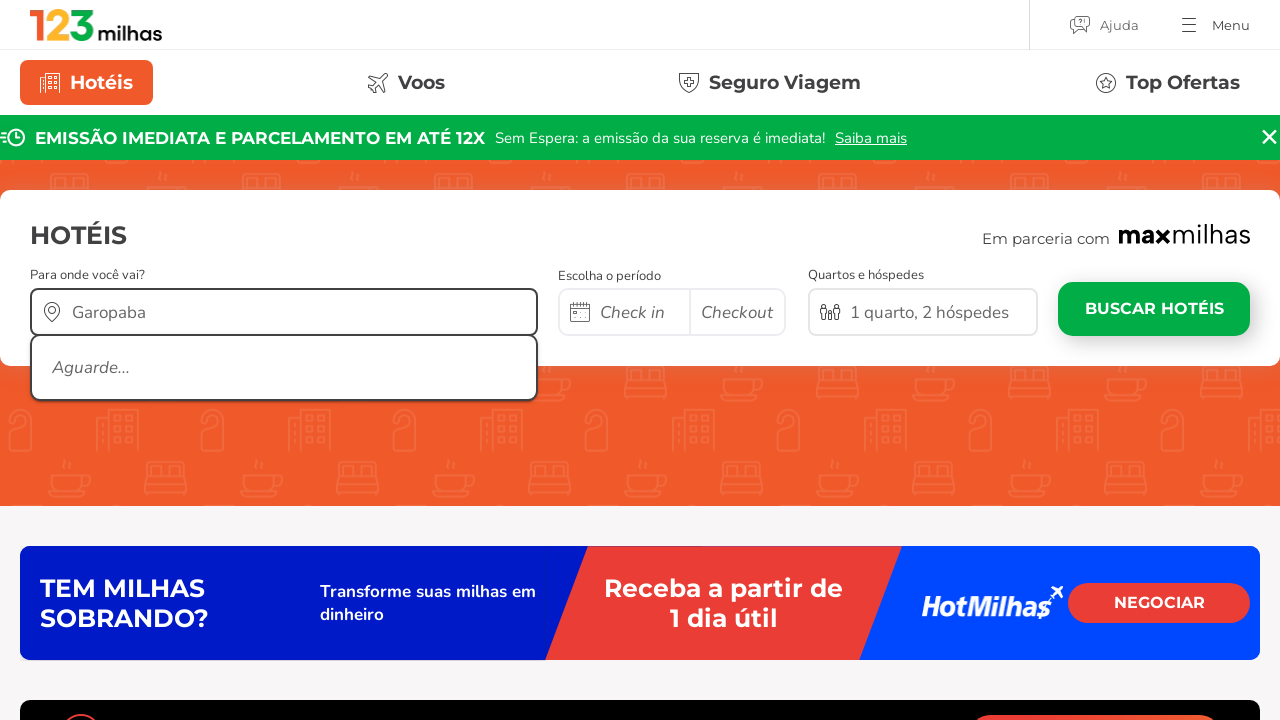

Waited 10 seconds for suggestions to appear
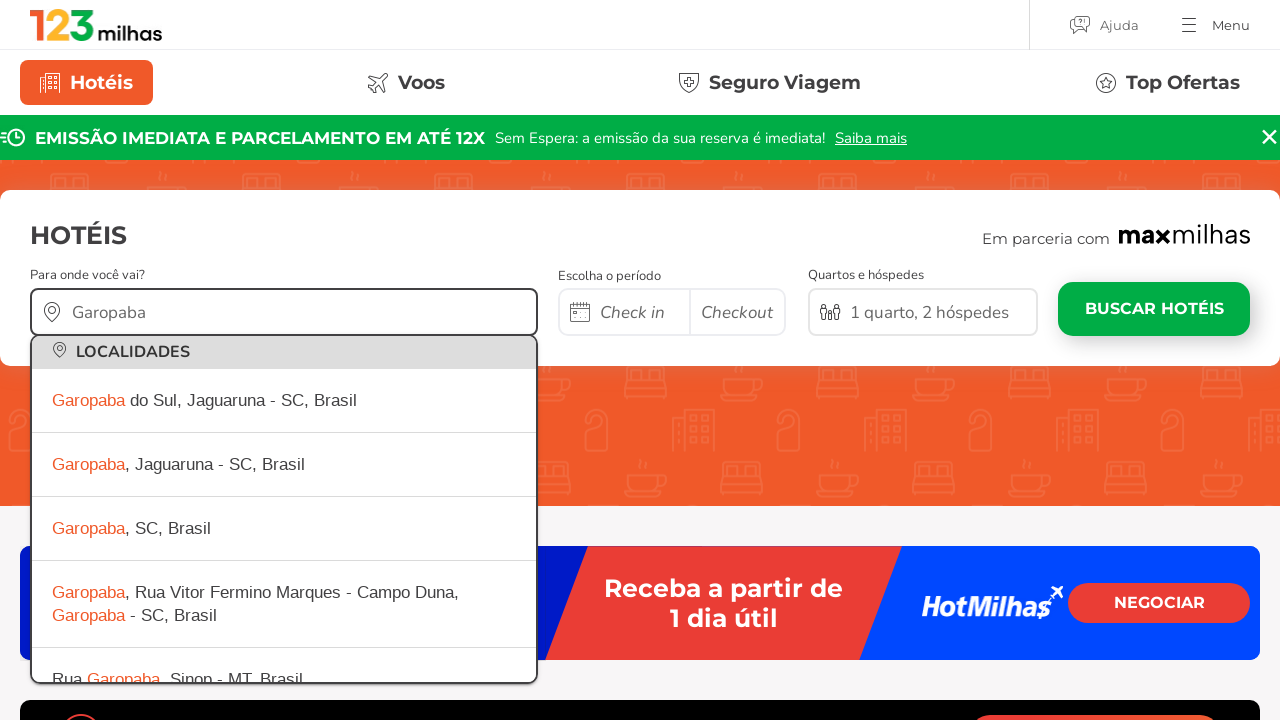

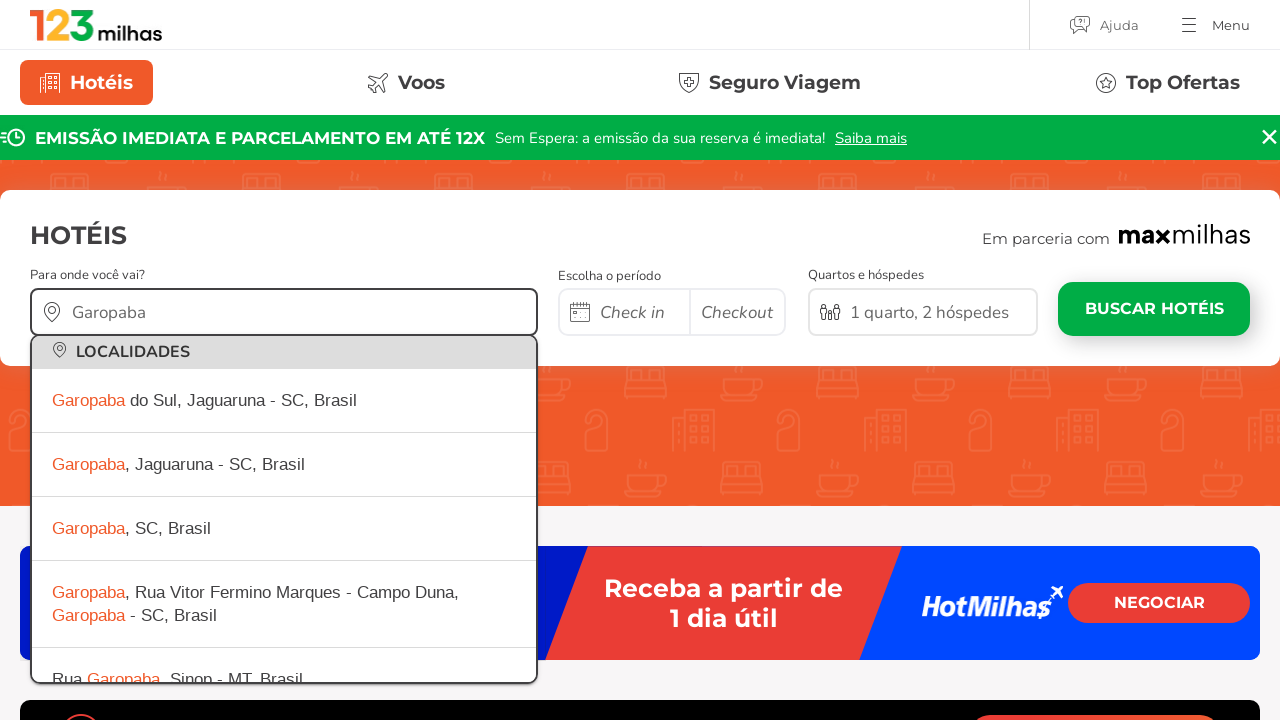